Tests drag and drop functionality by dragging an element to two different drop zones

Starting URL: https://v1.training-support.net/selenium/drag-drop

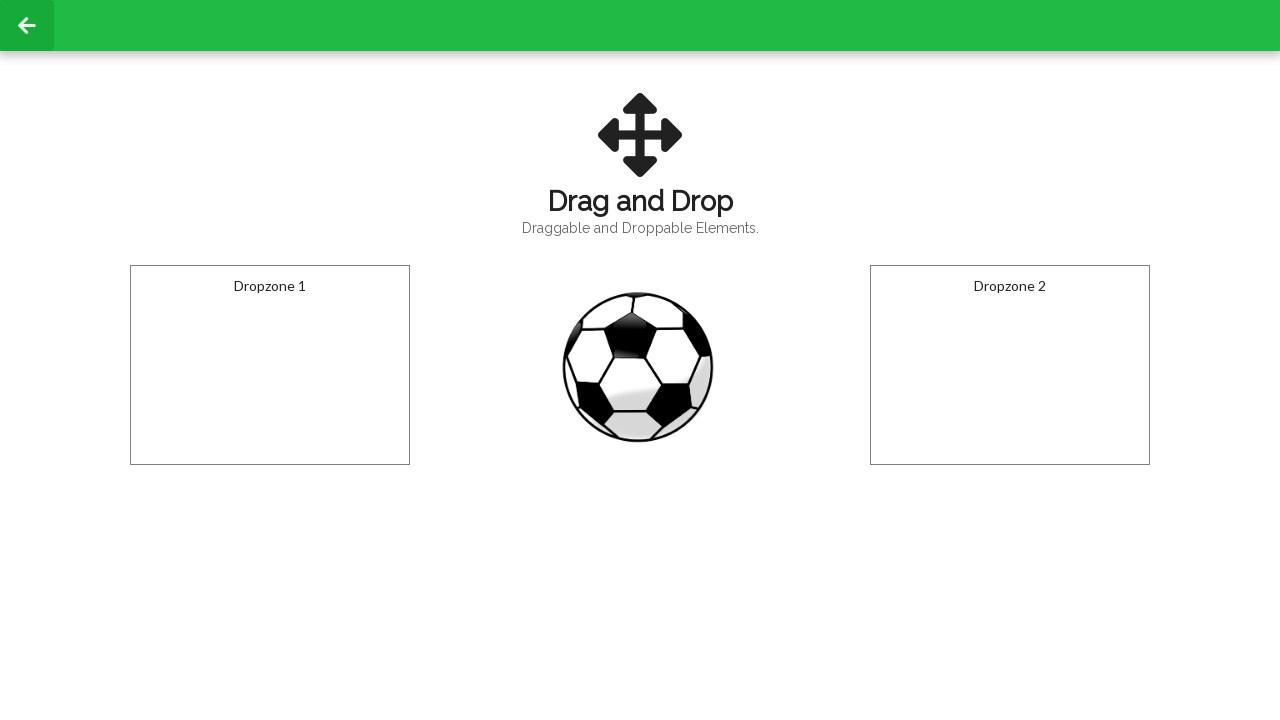

Located the draggable element
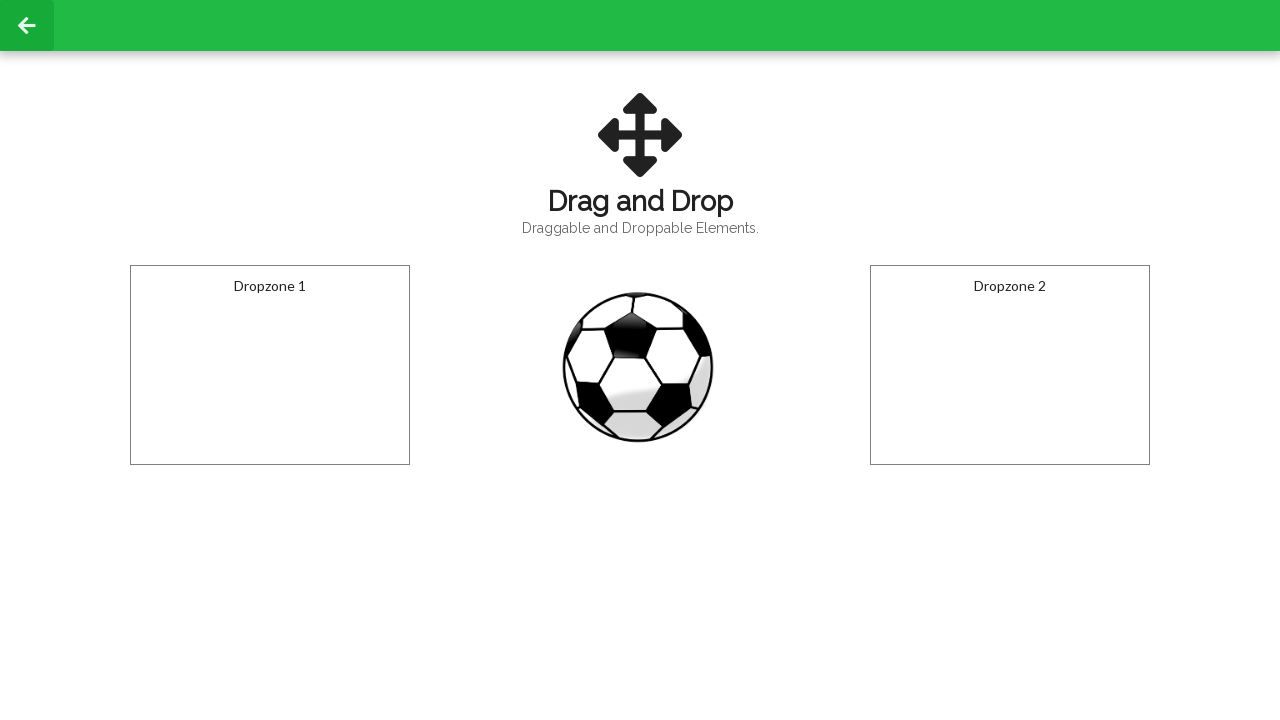

Located the first drop zone
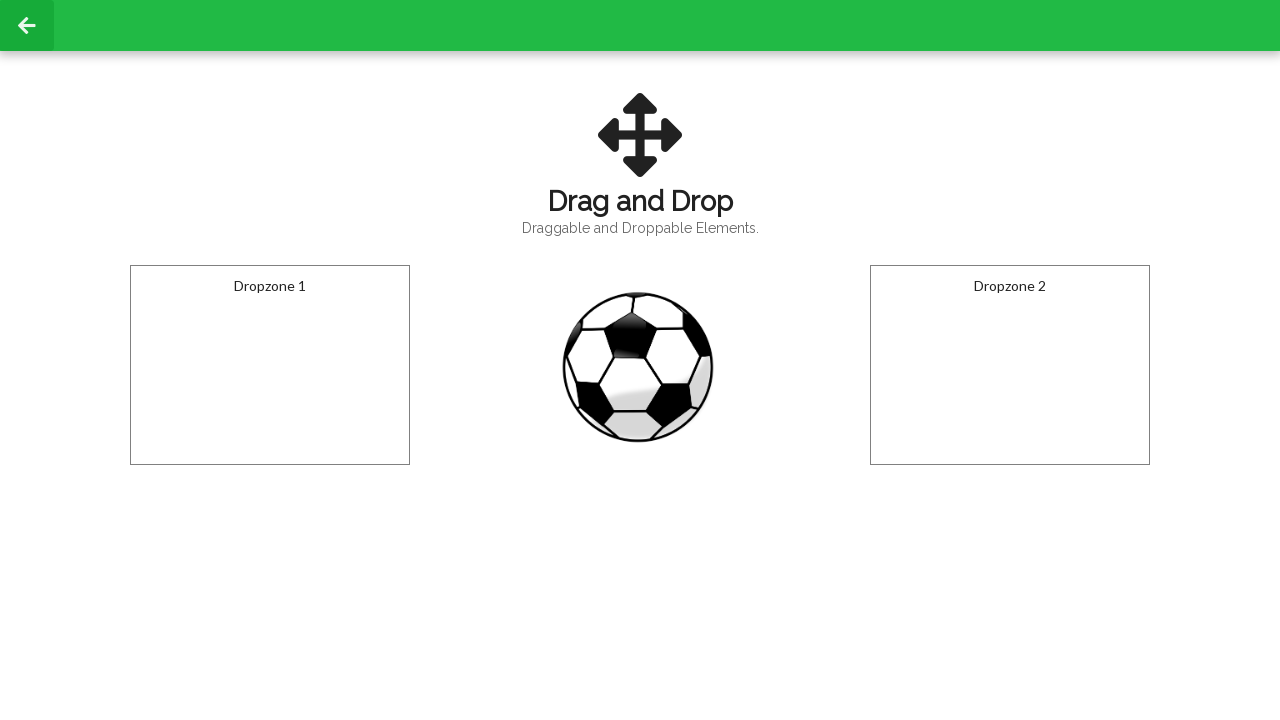

Dragged element to first drop zone at (270, 365)
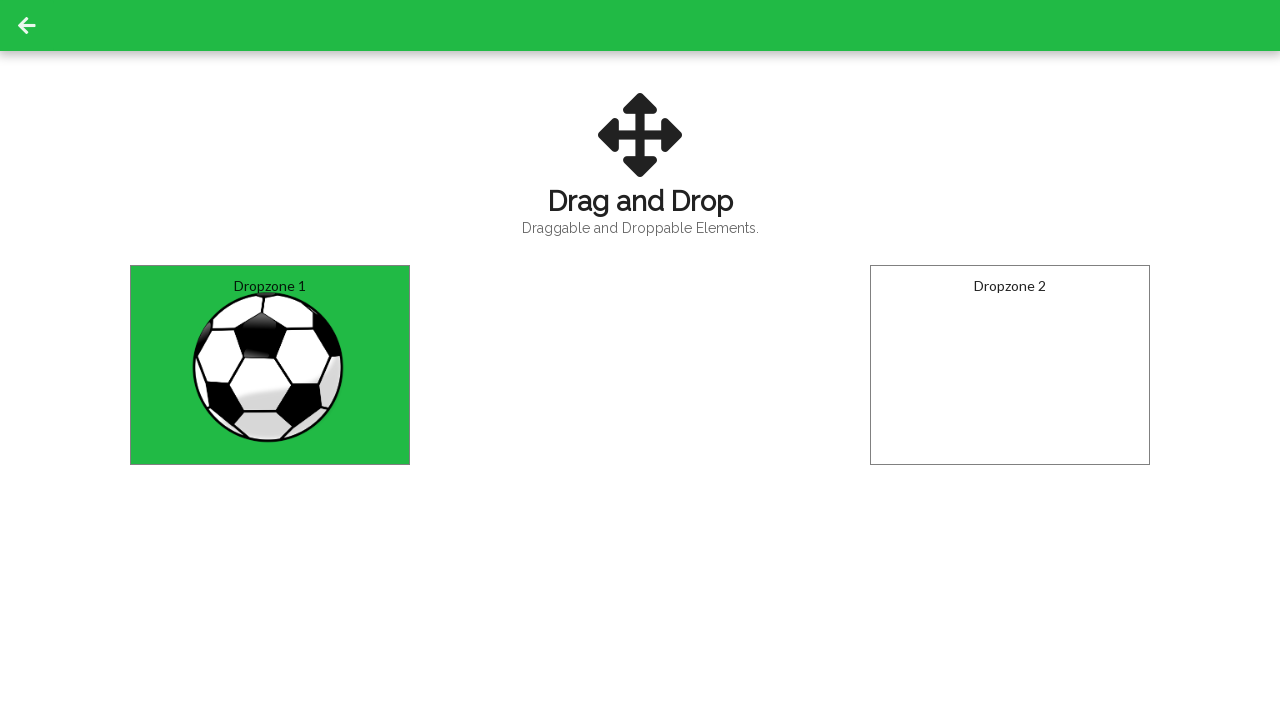

Located the draggable element again
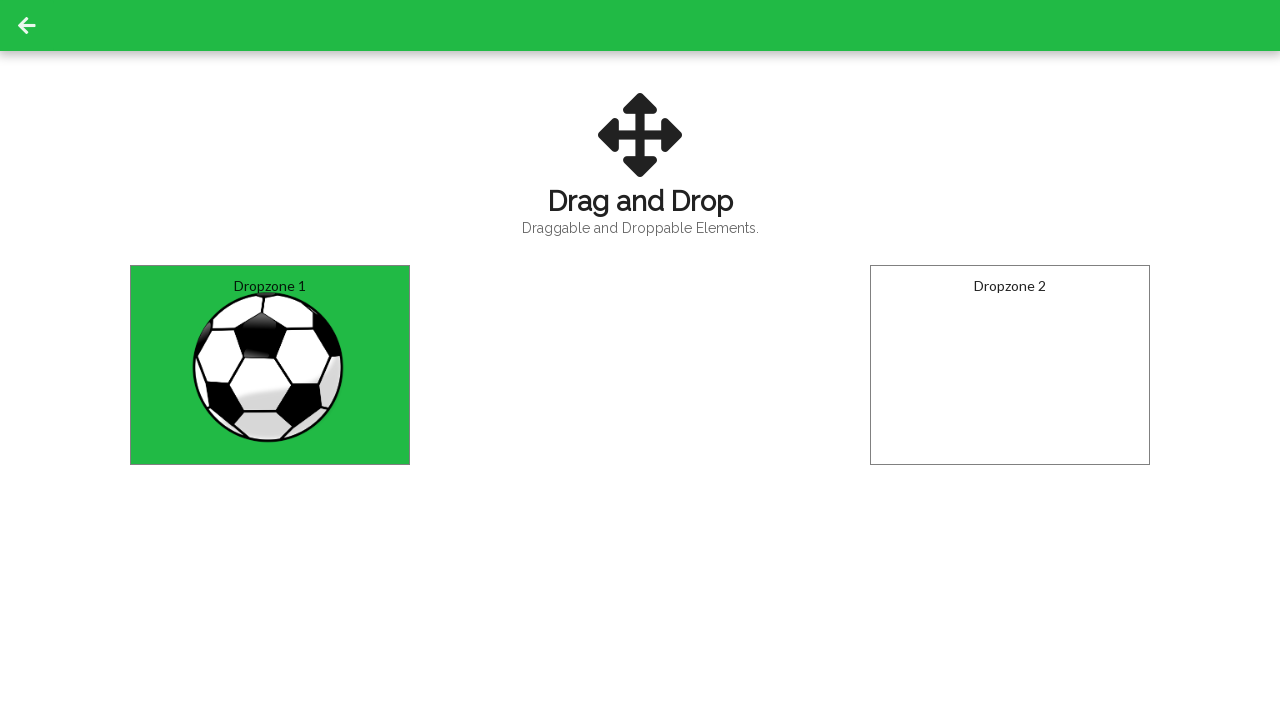

Located the second drop zone
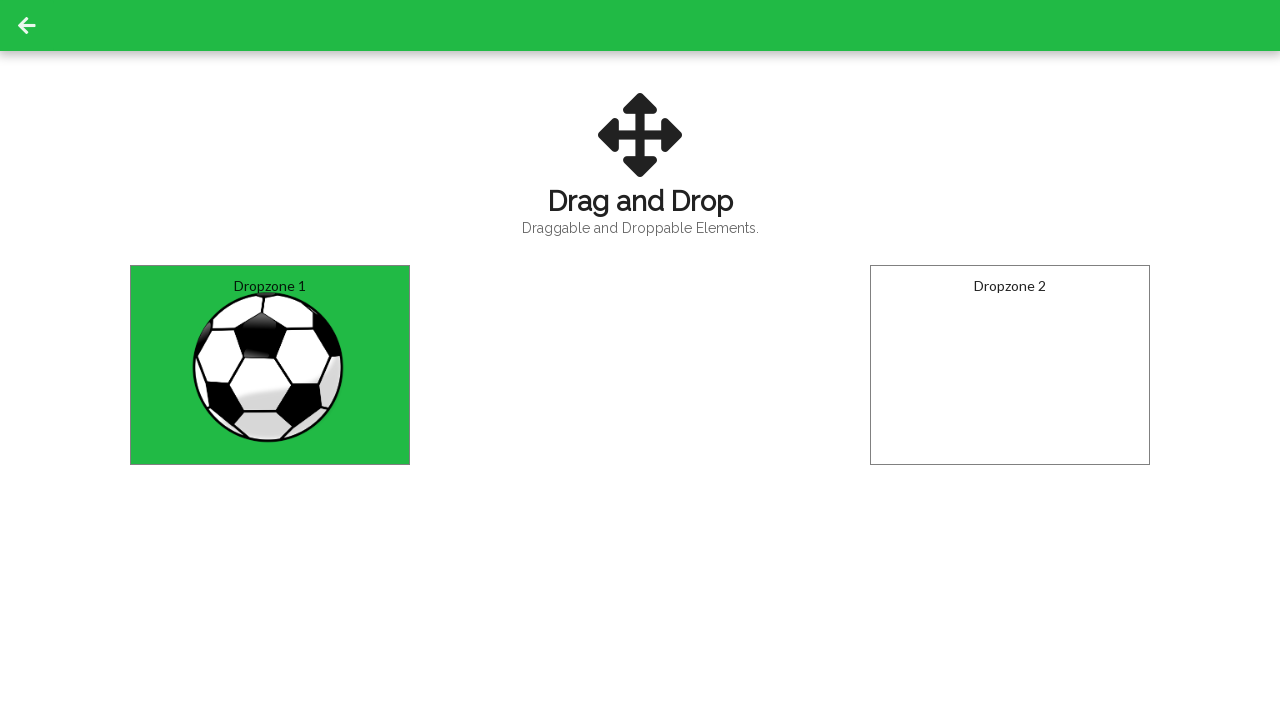

Dragged element to second drop zone at (1010, 365)
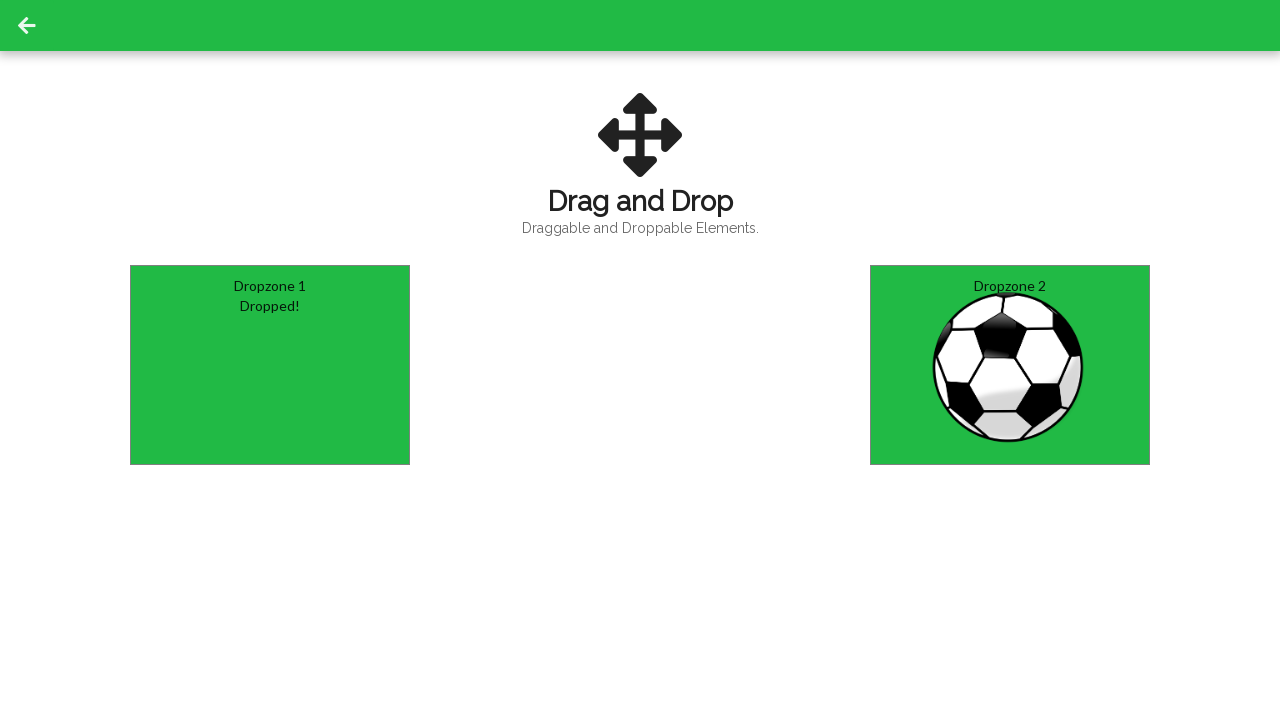

Scrolled down the page by 900 pixels
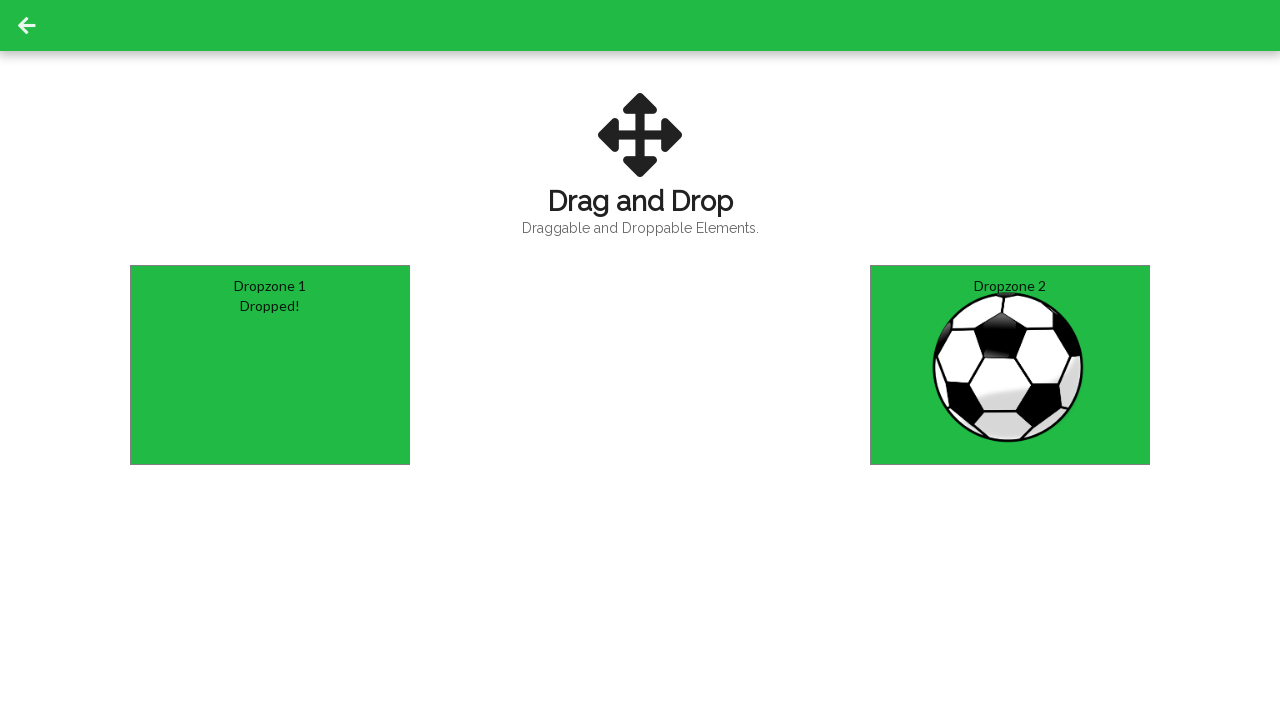

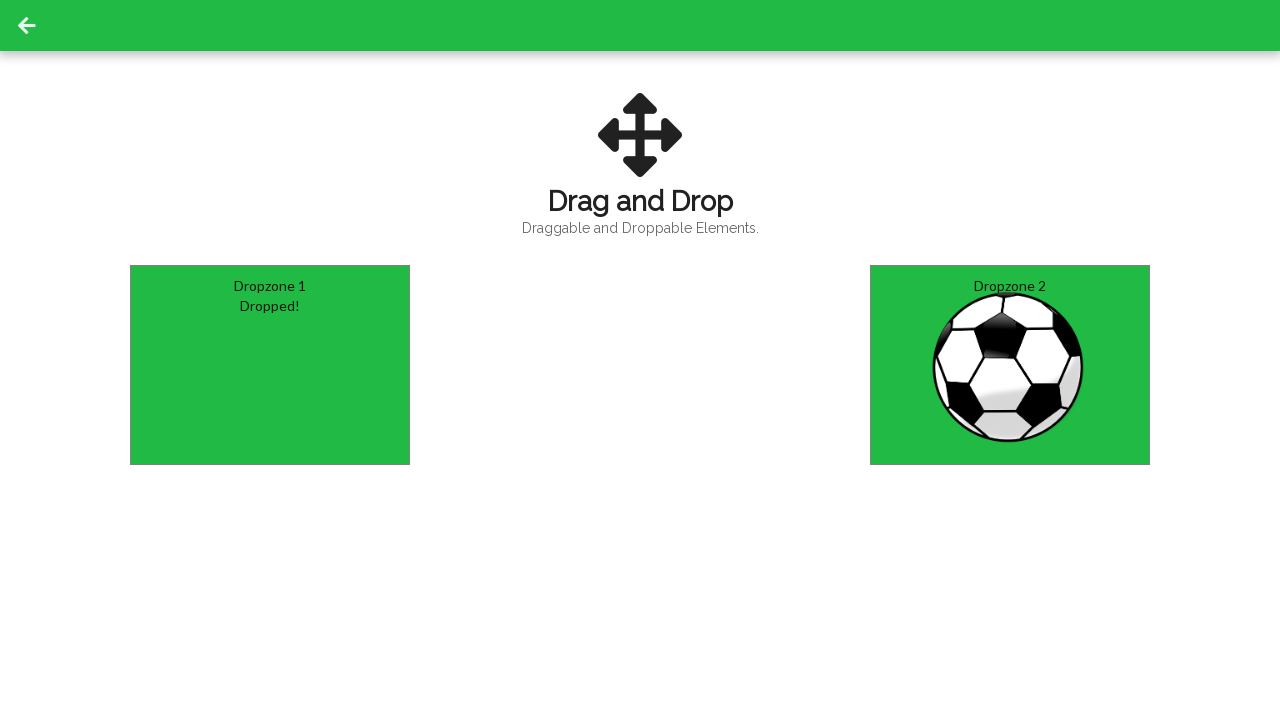